Tests adding a new customer by clicking the manager button, filling out the customer form with first name, last name, and post code, then verifying the customer appears in the customers table

Starting URL: https://www.globalsqa.com/angularJs-protractor/BankingProject/#/login

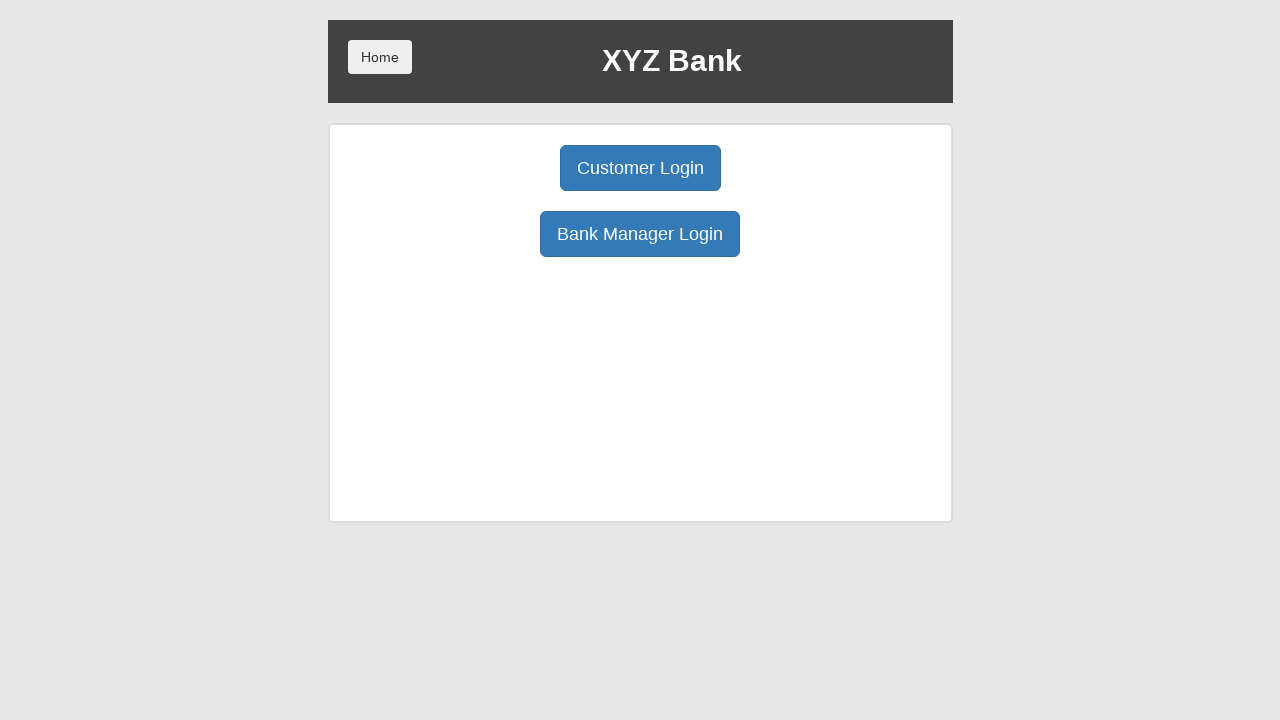

Clicked Bank Manager Login button at (640, 234) on button[ng-click='manager()']
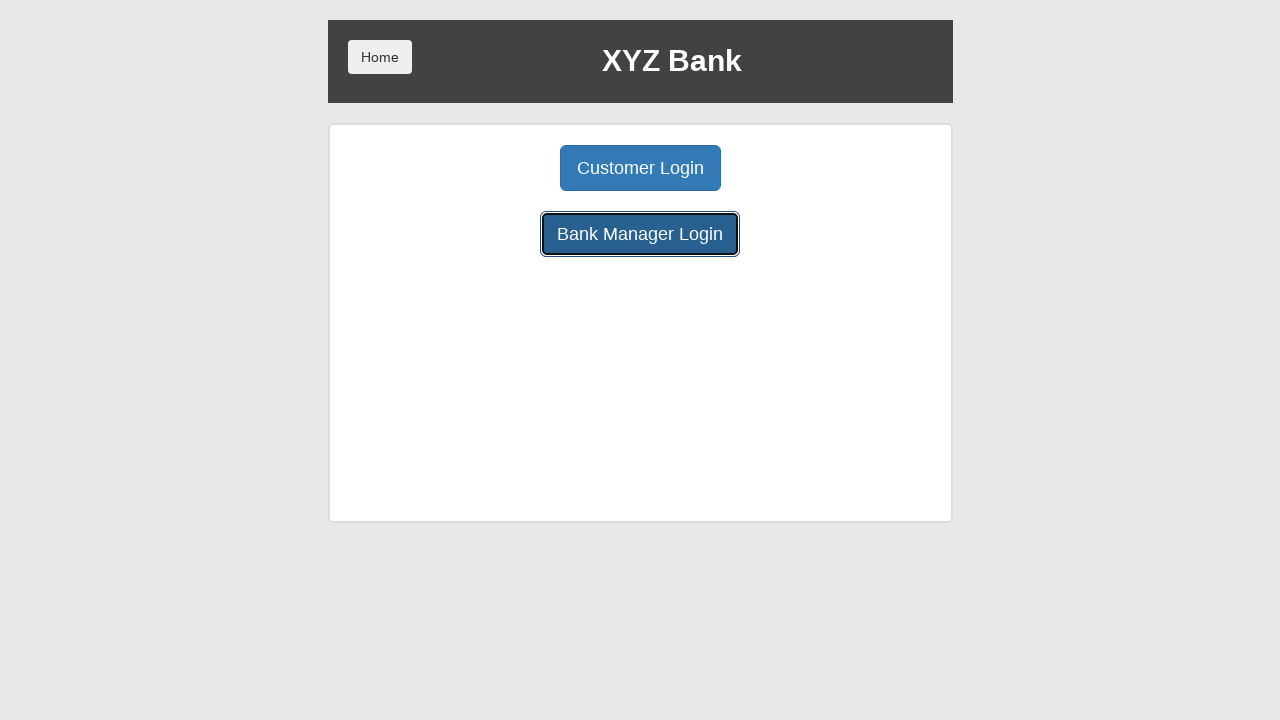

Clicked Add Customer tab at (502, 168) on button[ng-click='addCust()']
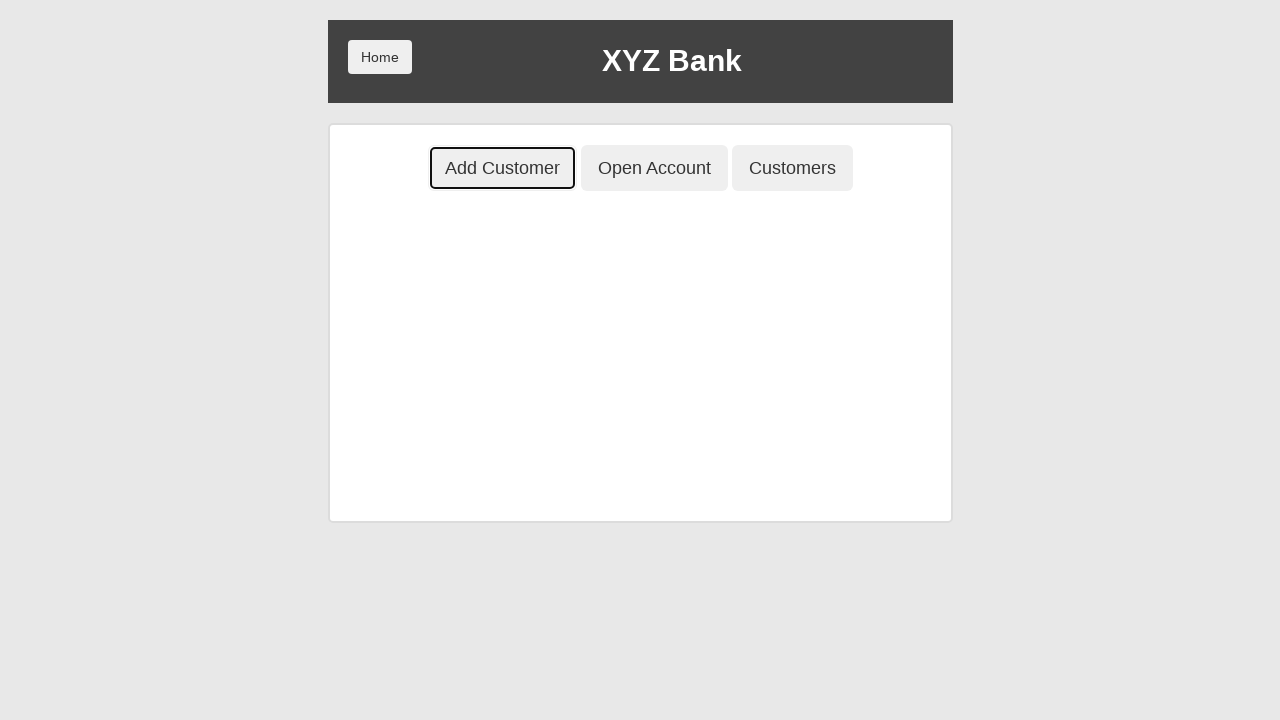

Filled first name field with 'Michael' on input[ng-model='fName']
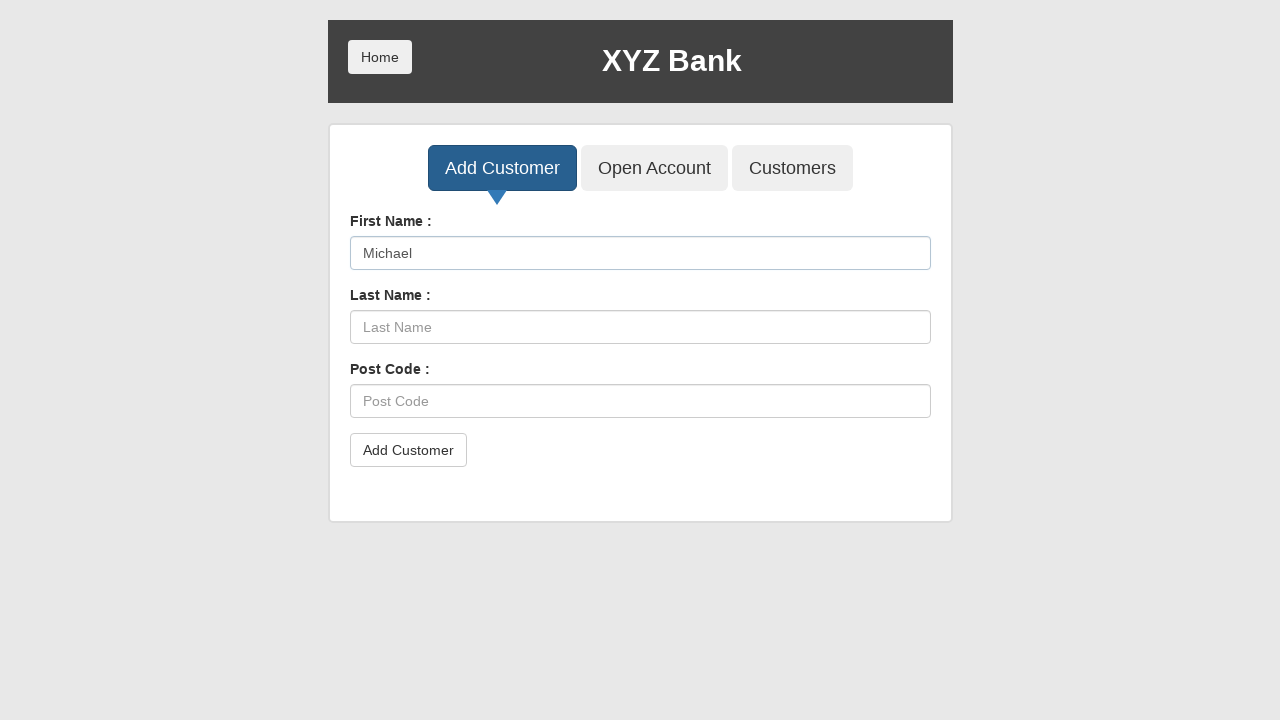

Filled last name field with 'Johnson' on input[ng-model='lName']
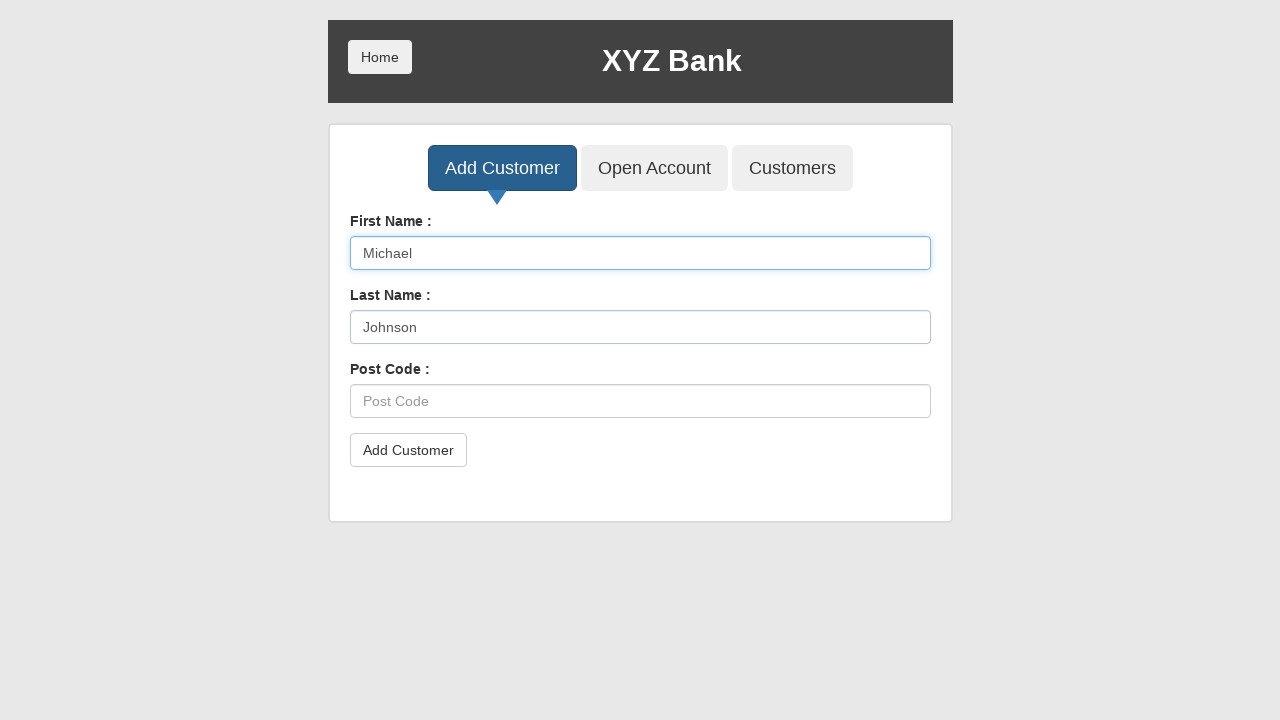

Filled post code field with '789012' on input[ng-model='postCd']
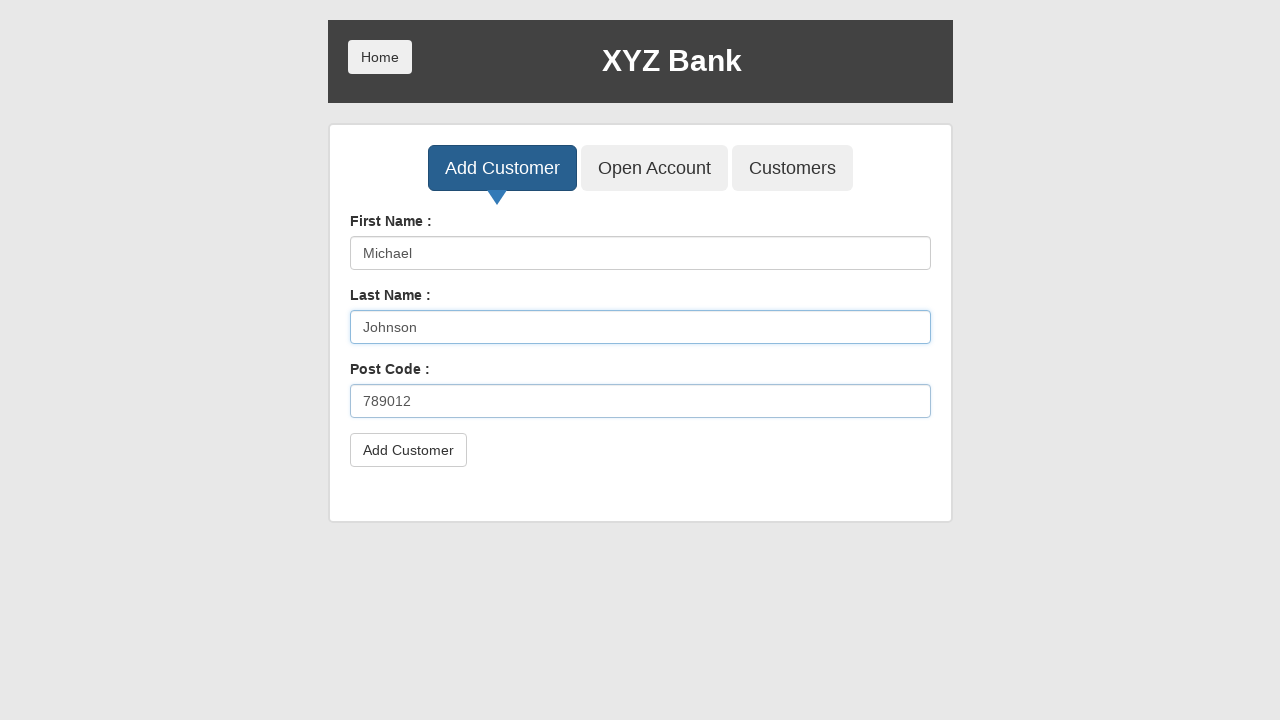

Clicked Add Customer button at (408, 450) on .btn-default
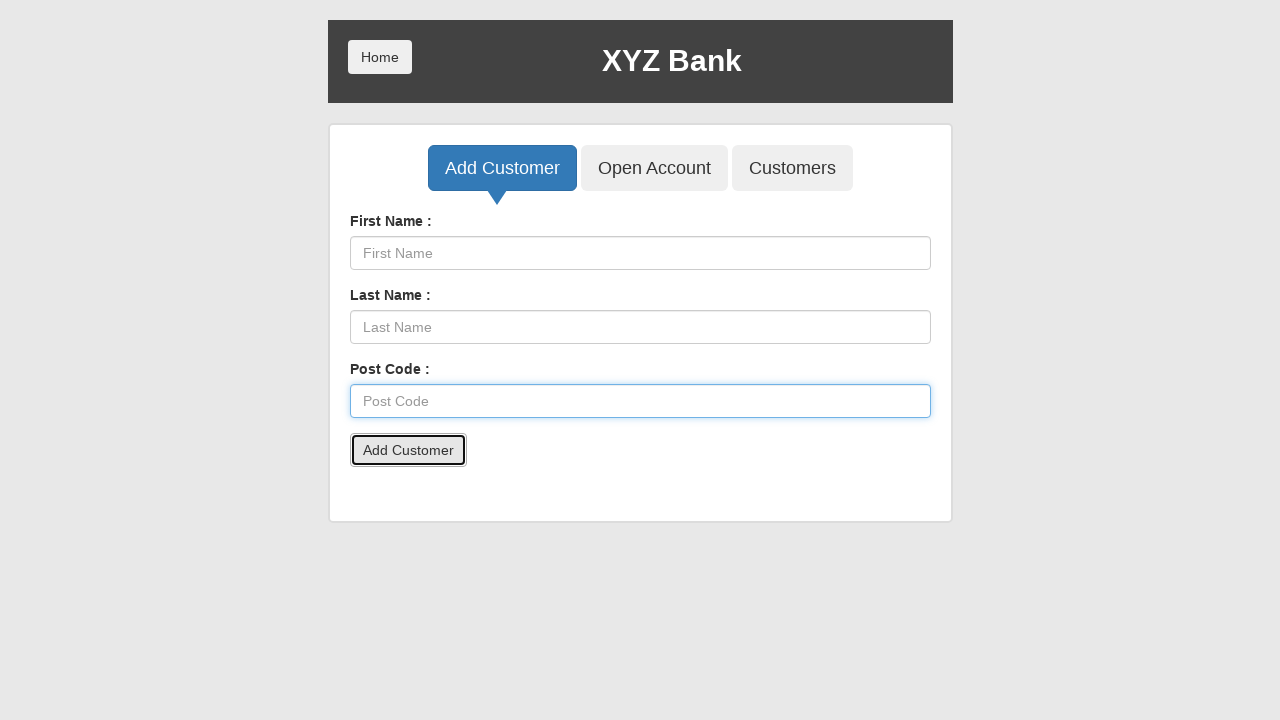

Accepted confirmation dialog
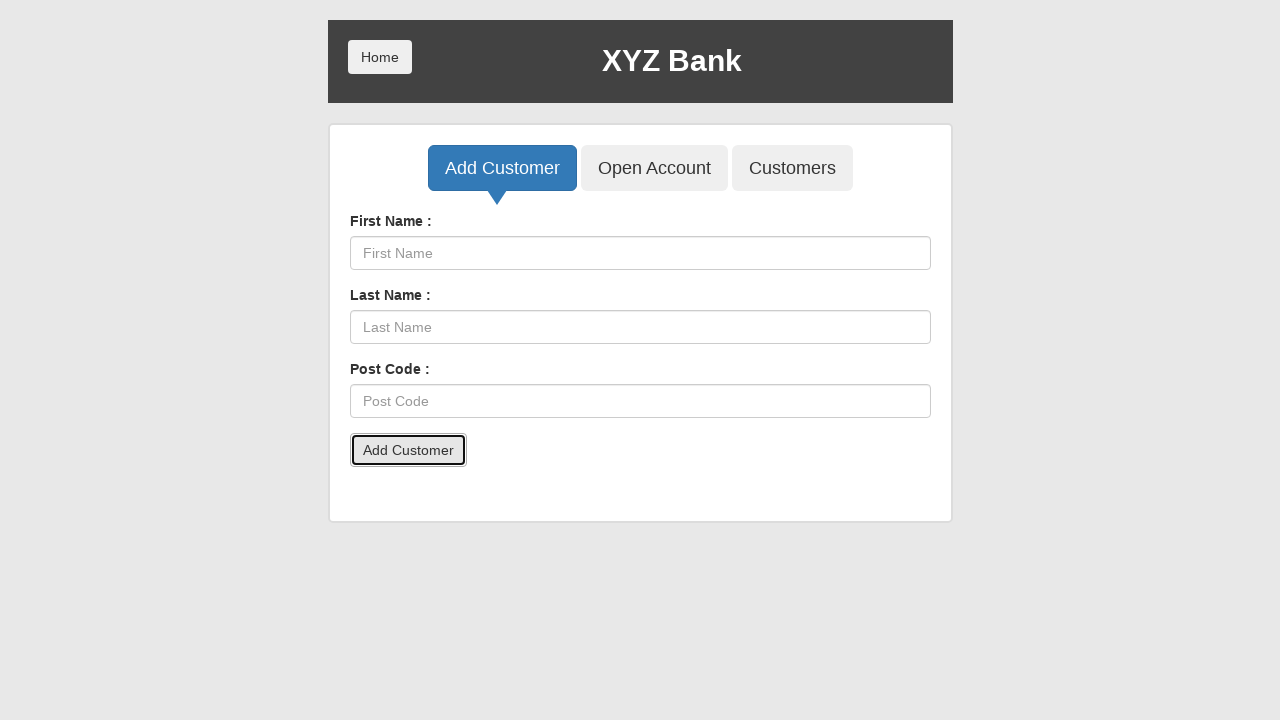

Clicked Customers tab to view customer list at (792, 168) on button[ng-click='showCust()']
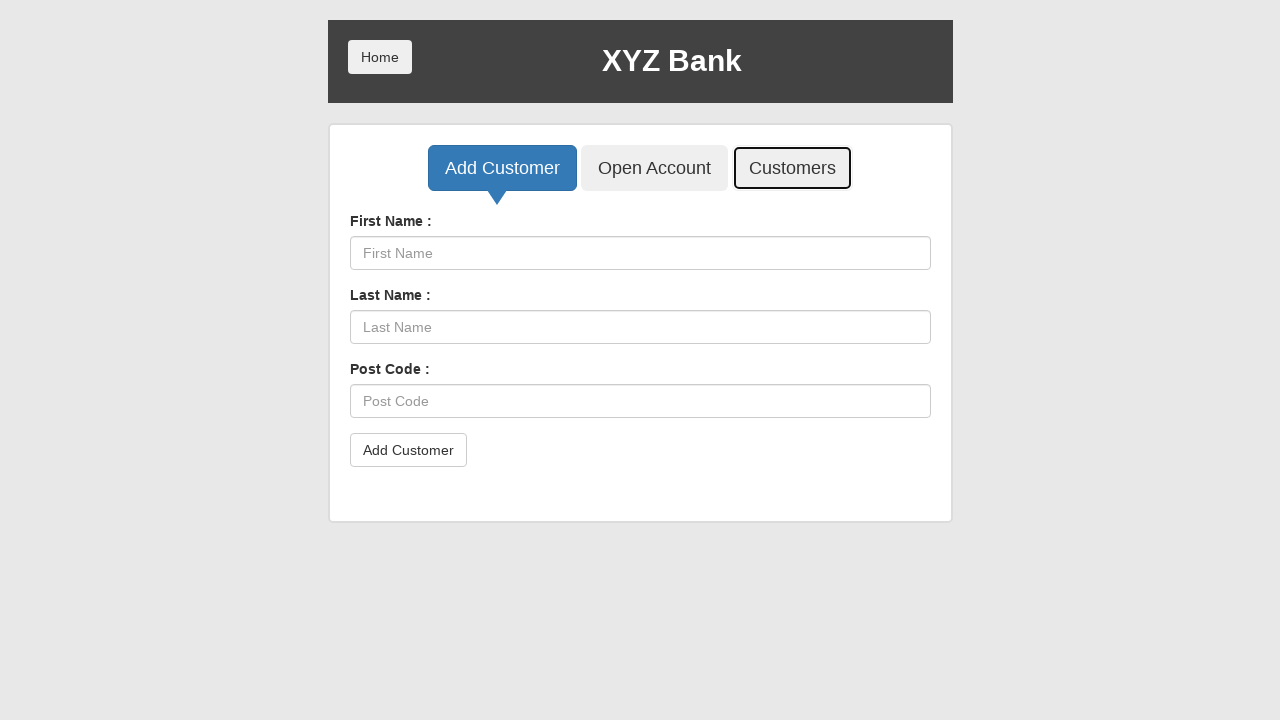

Customer table loaded and visible, verifying customer was added
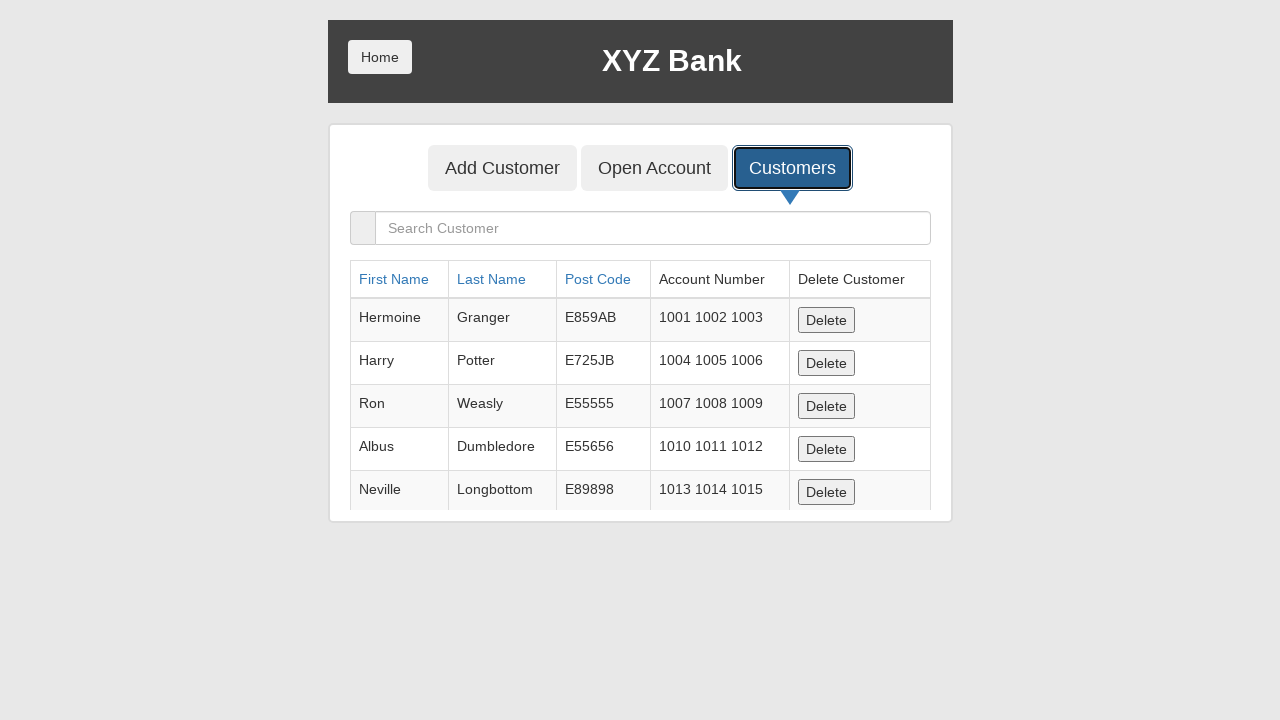

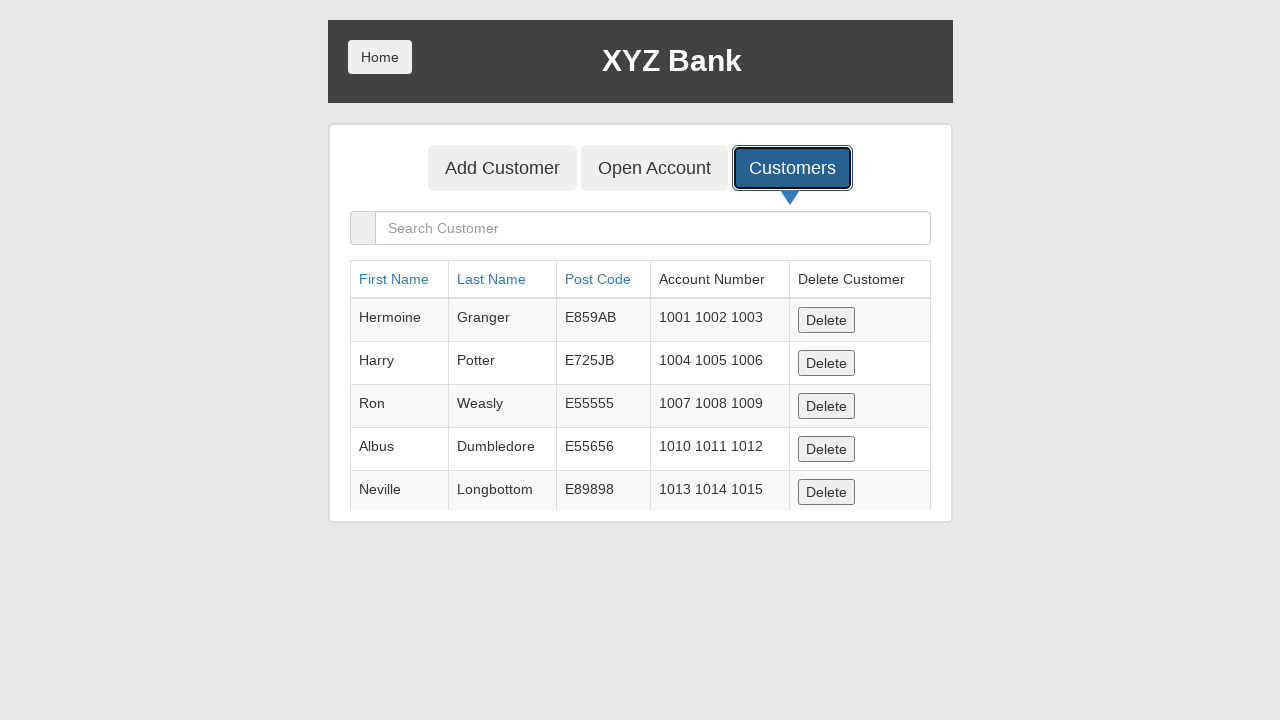